Tests checkbox functionality by clicking all days of the week checkboxes to check them, verifying they are checked, then unchecking them all and verifying they are unchecked.

Starting URL: https://testautomationpractice.blogspot.com/

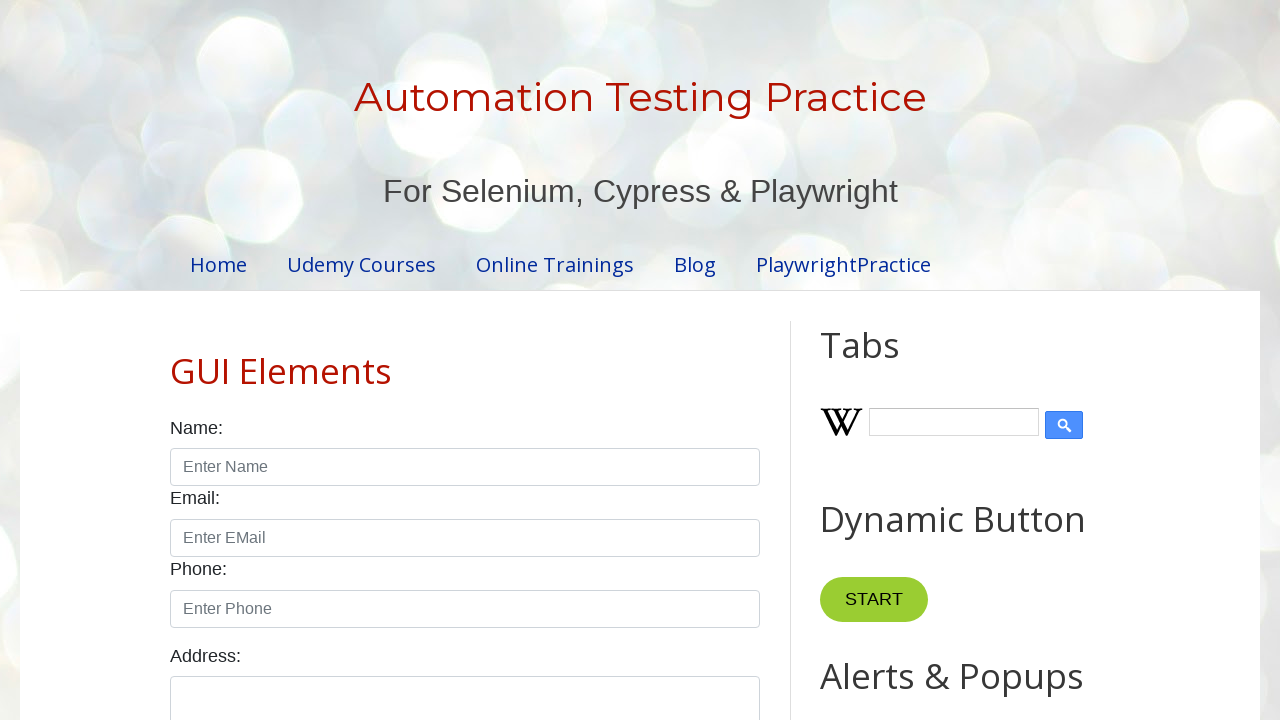

Verified Sunday checkbox is unchecked by default
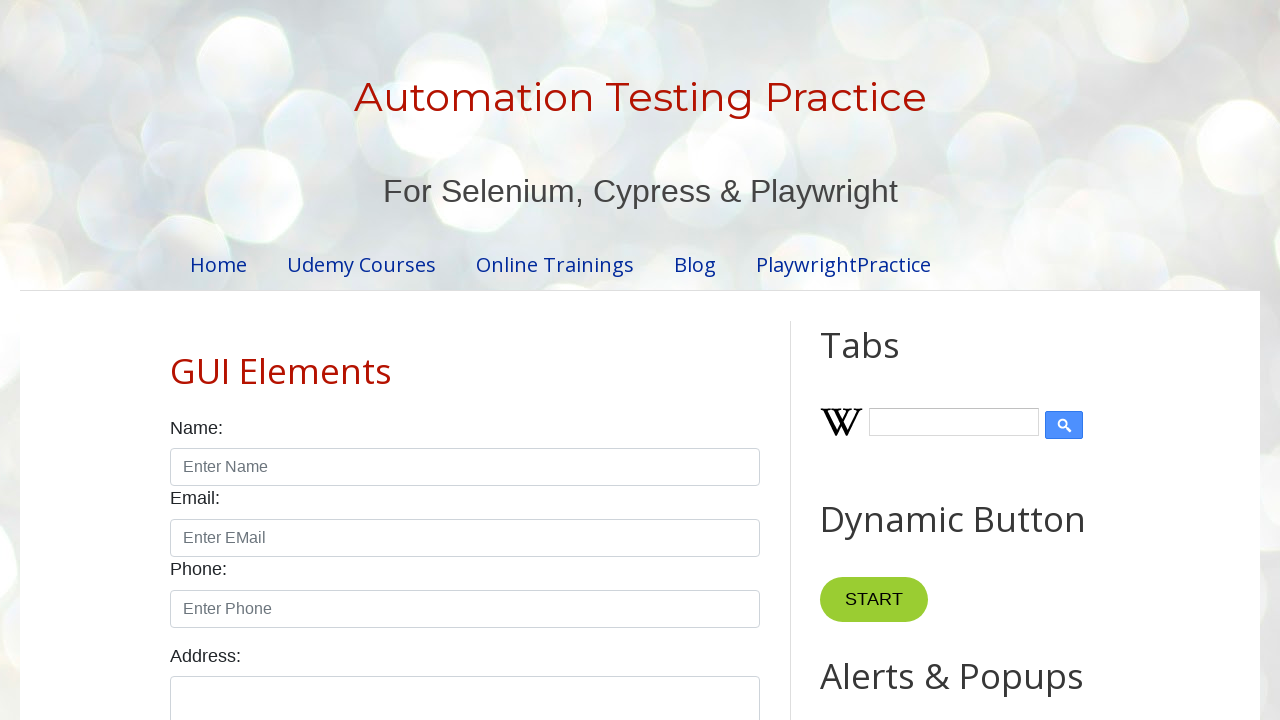

Verified Monday checkbox is unchecked by default
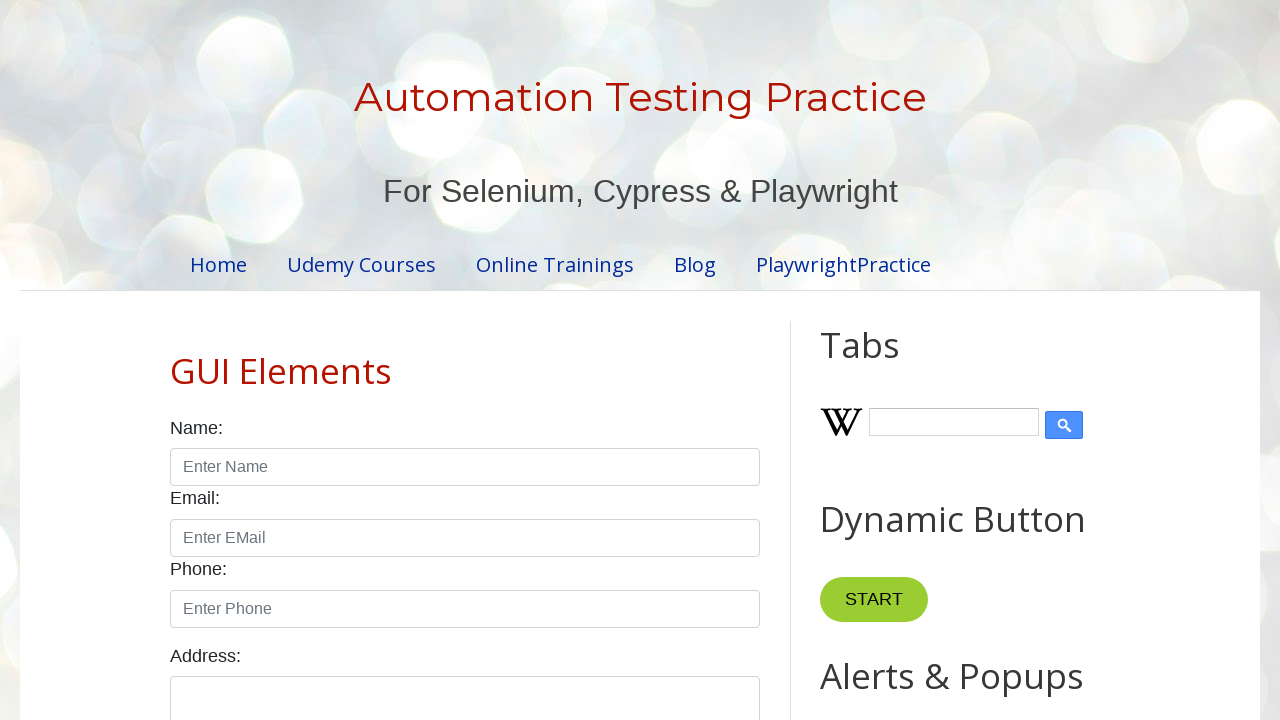

Verified Tuesday checkbox is unchecked by default
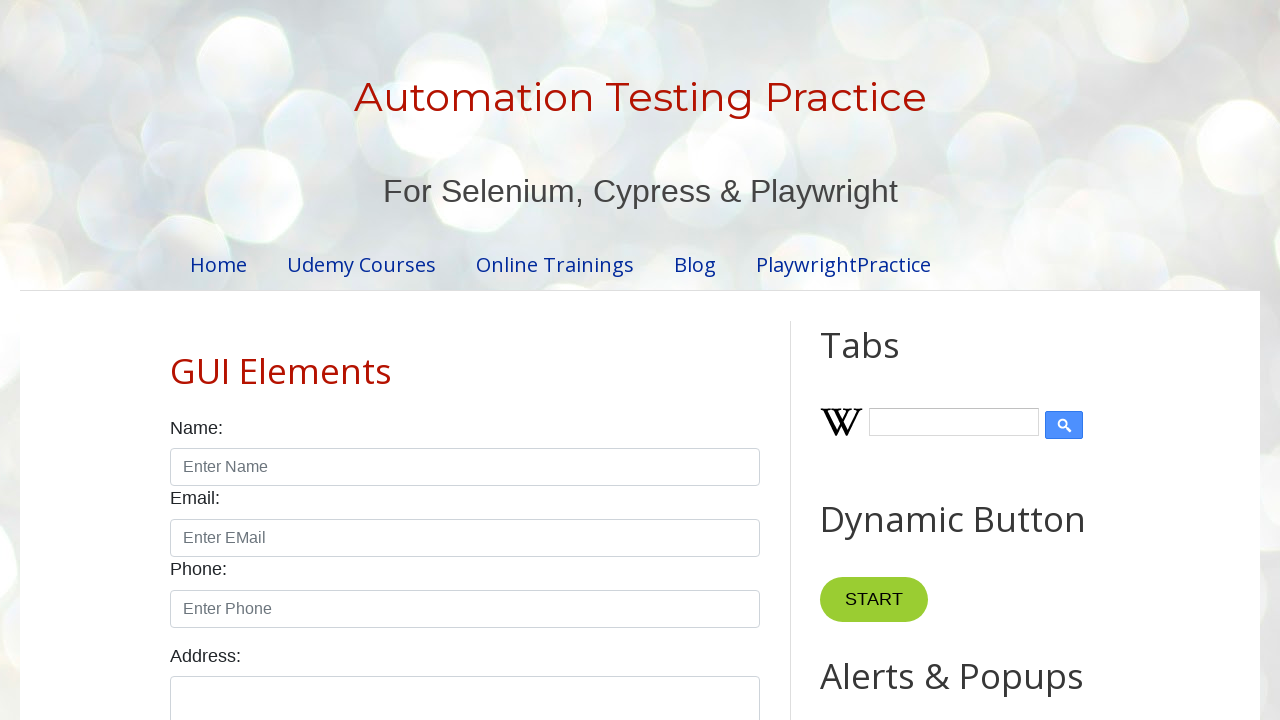

Verified Wednesday checkbox is unchecked by default
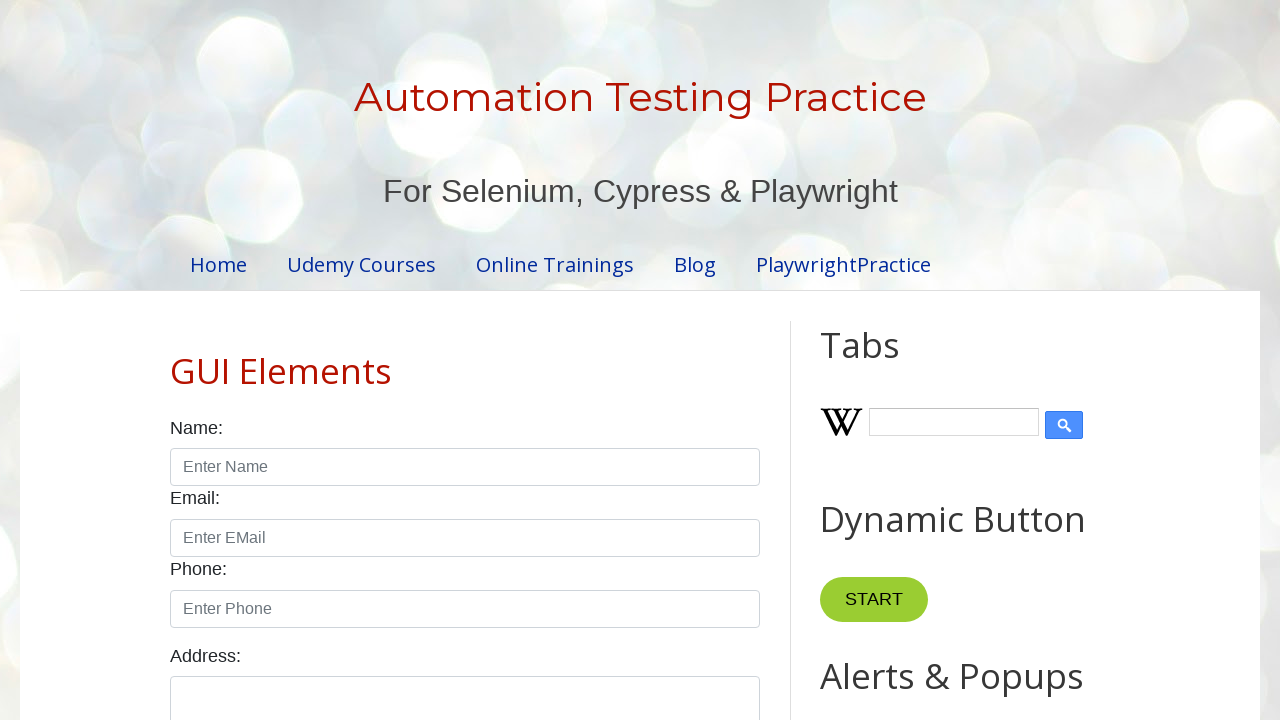

Verified Thursday checkbox is unchecked by default
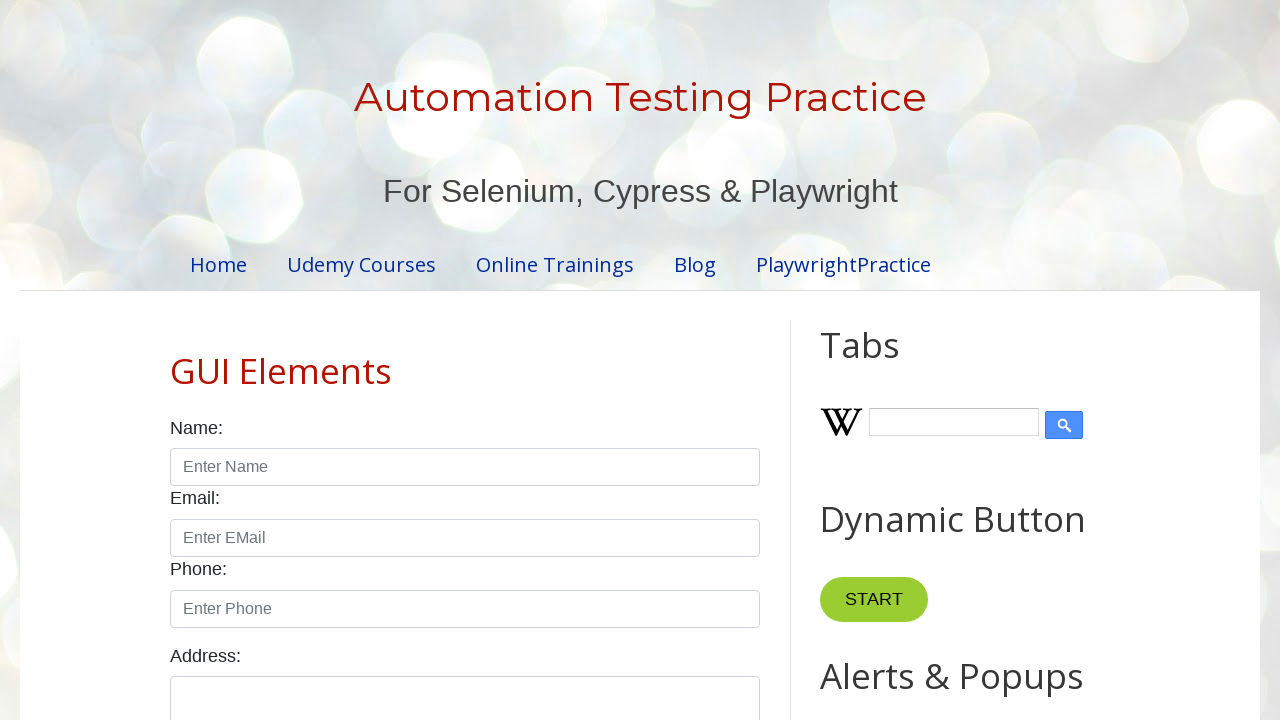

Verified Friday checkbox is unchecked by default
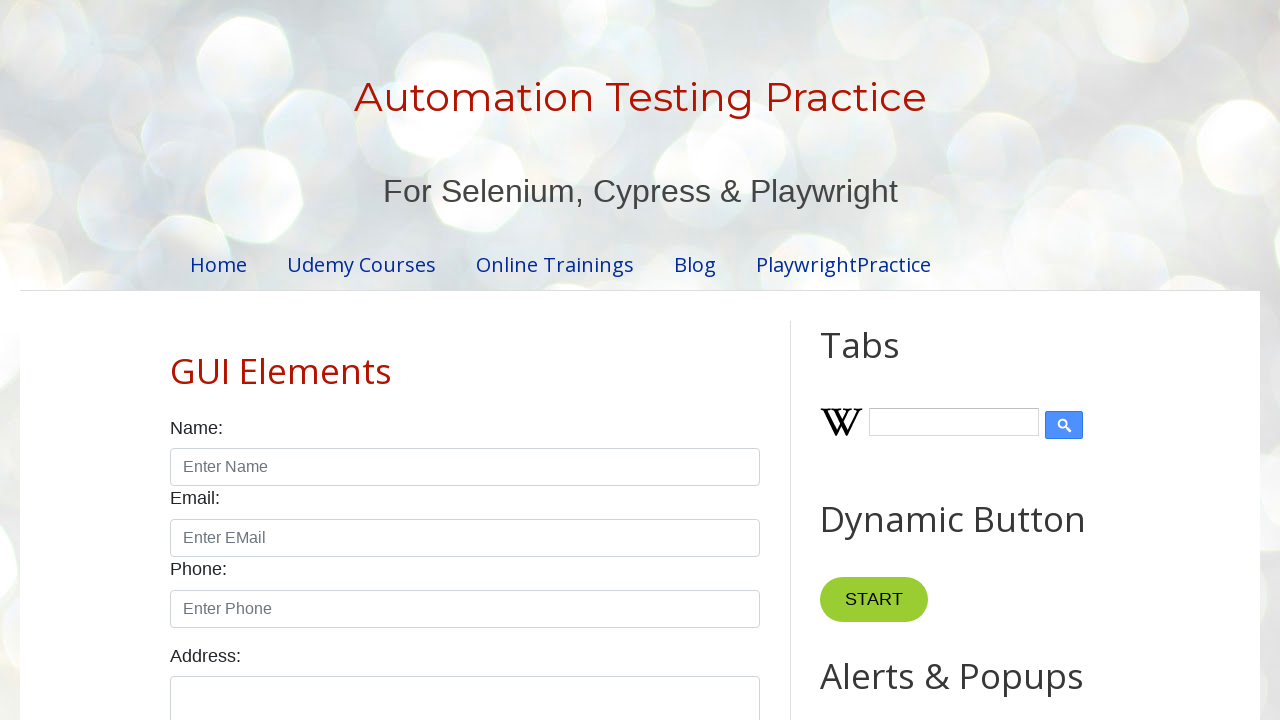

Verified Saturday checkbox is unchecked by default
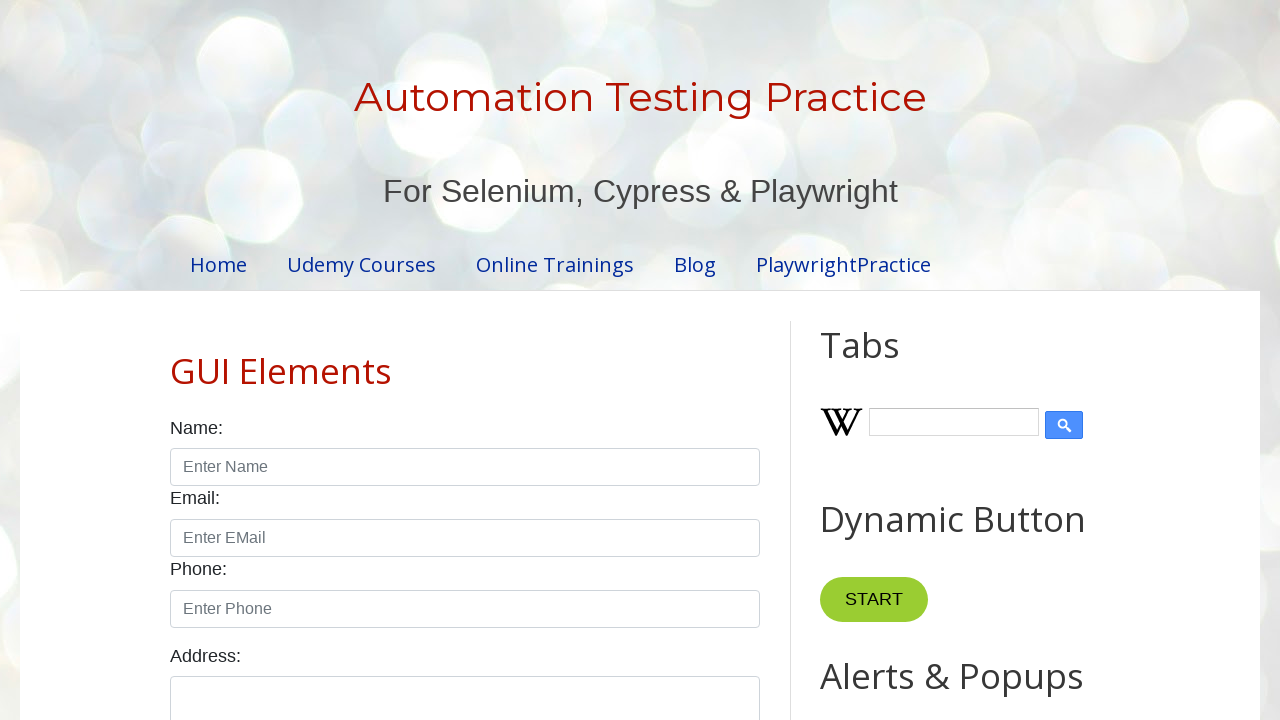

Clicked Sunday checkbox to check it at (176, 360) on #sunday
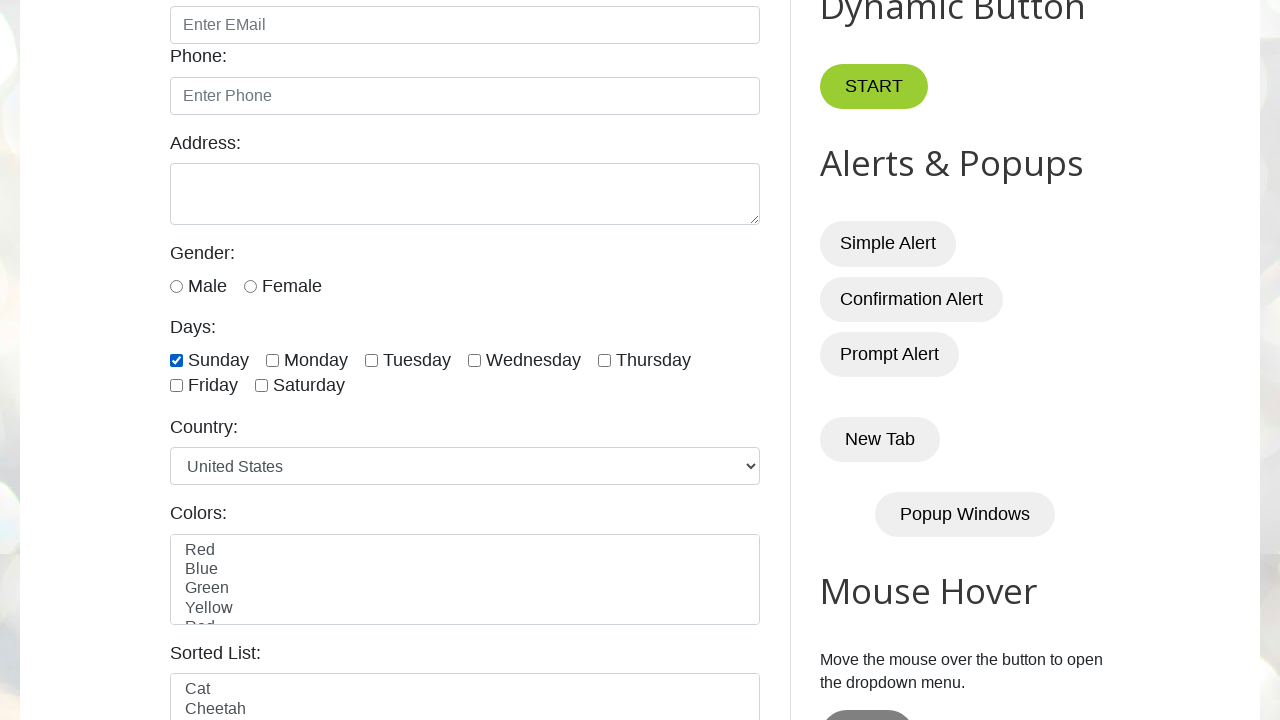

Clicked Monday checkbox to check it at (272, 360) on #monday
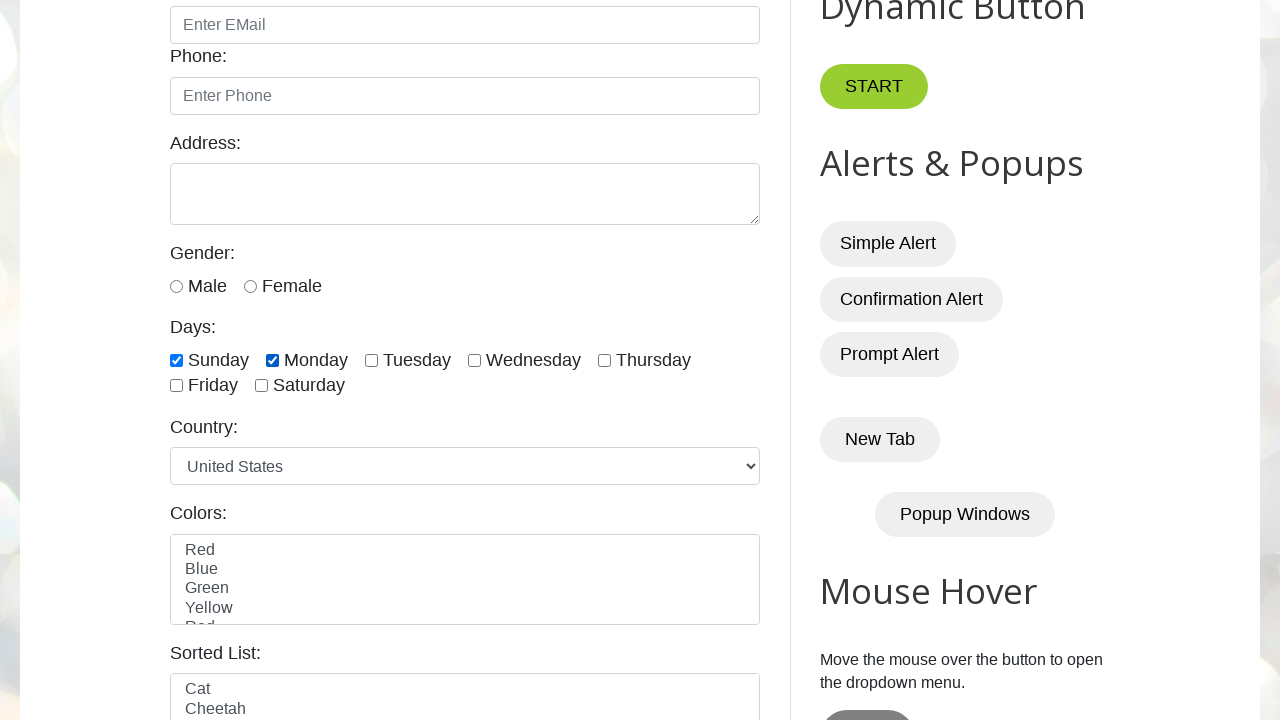

Clicked Tuesday checkbox to check it at (372, 360) on #tuesday
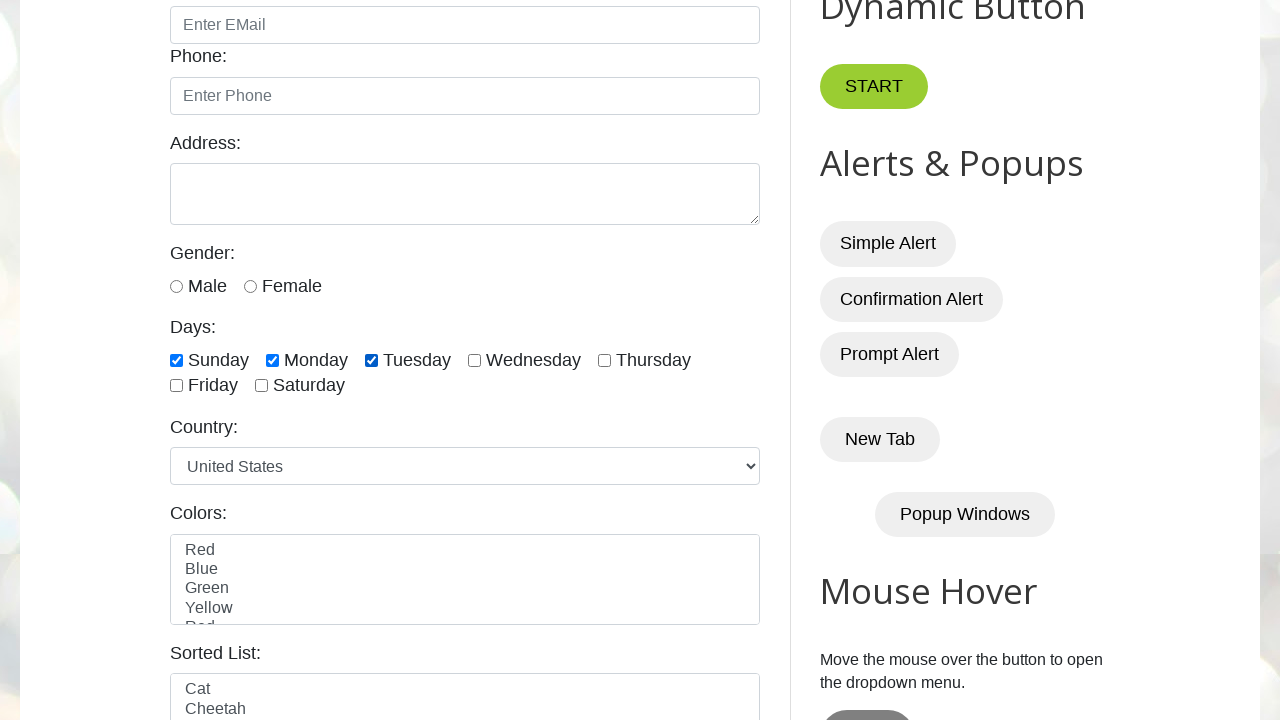

Clicked Wednesday checkbox to check it at (474, 360) on #wednesday
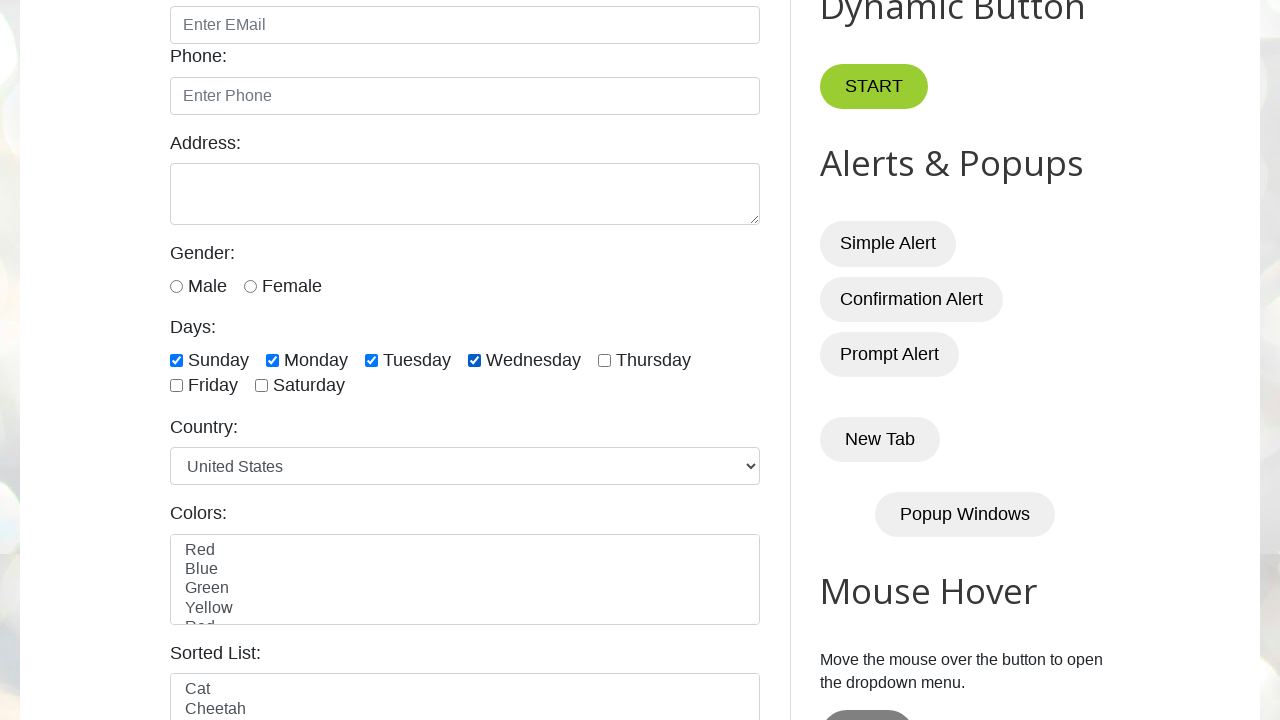

Clicked Thursday checkbox to check it at (604, 360) on #thursday
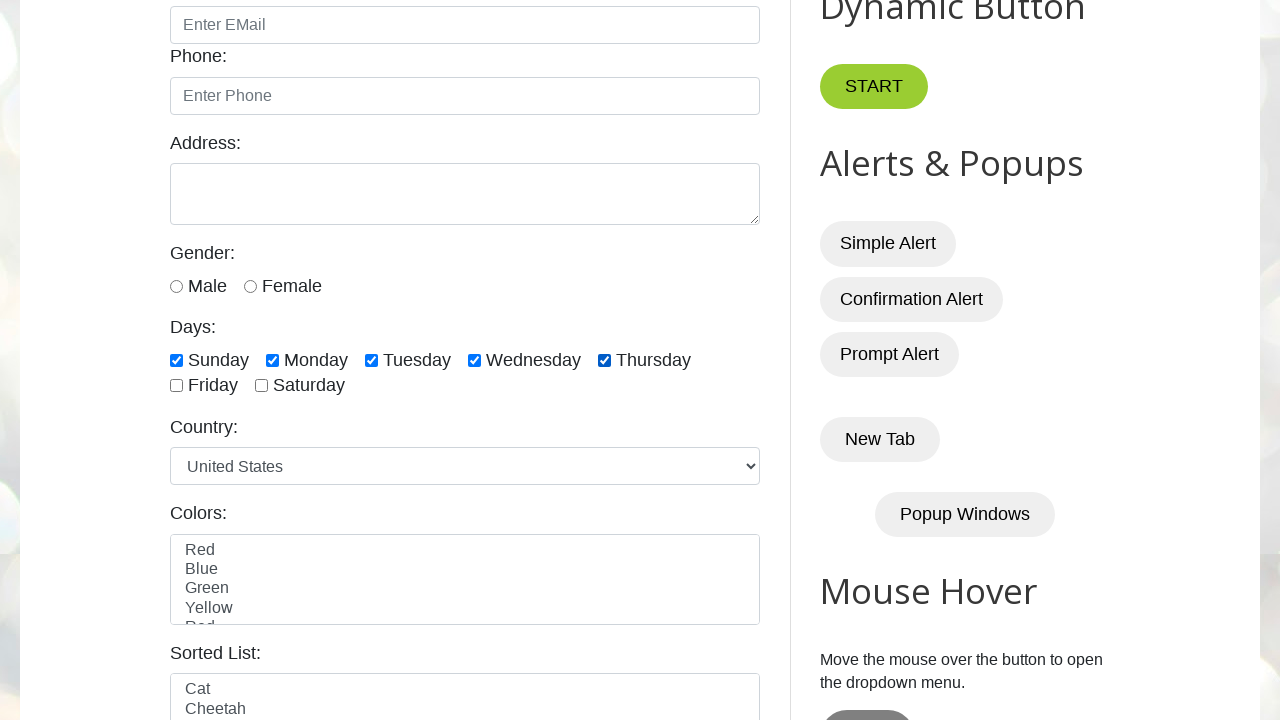

Clicked Friday checkbox to check it at (176, 386) on #friday
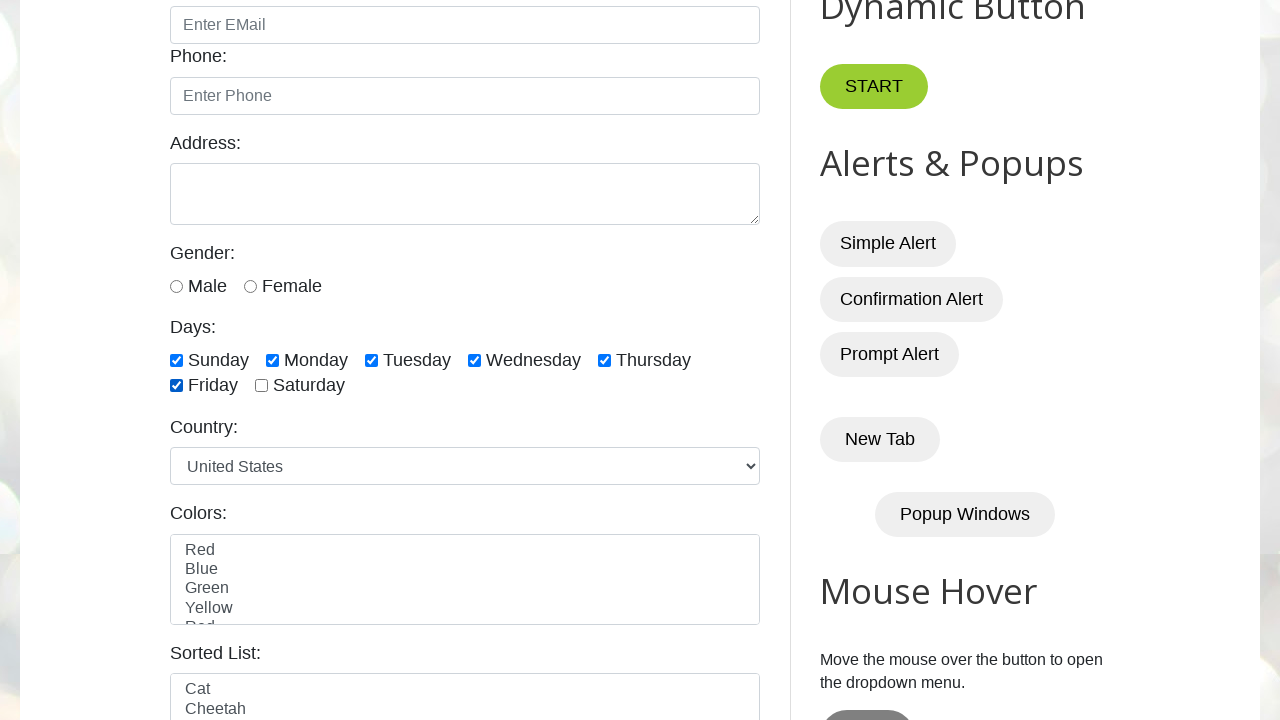

Clicked Saturday checkbox to check it at (262, 386) on #saturday
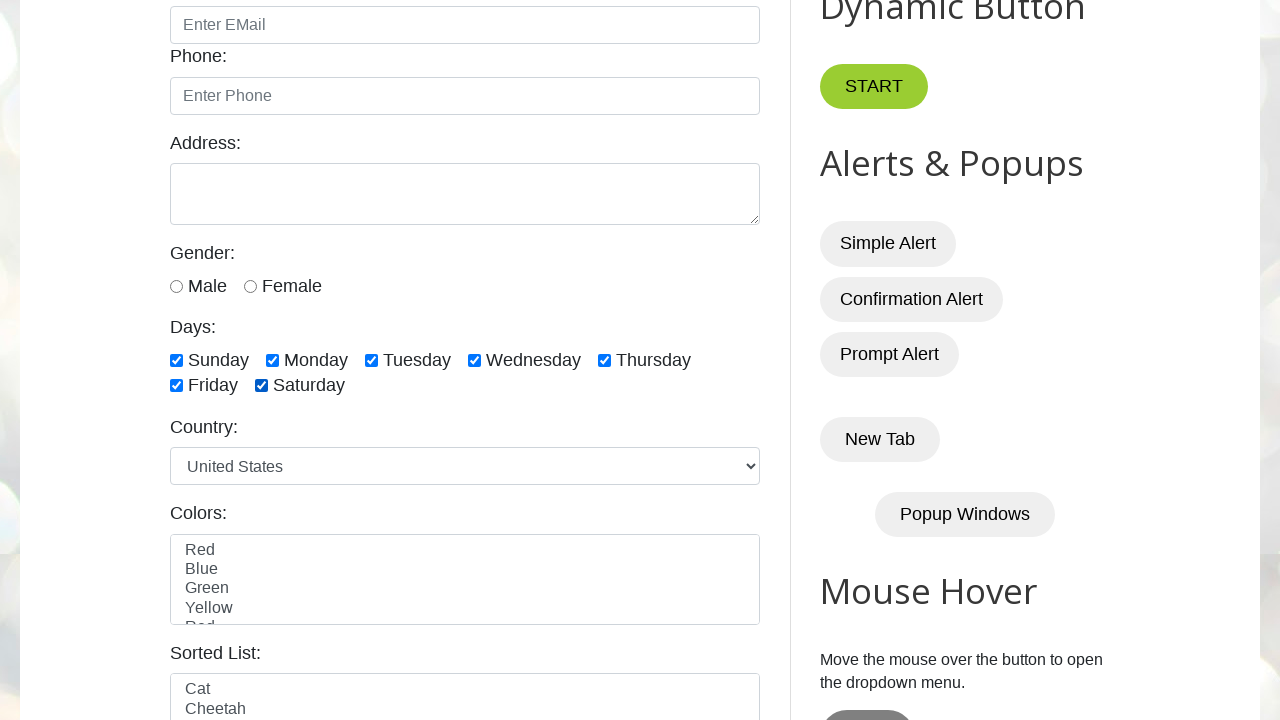

Verified Sunday checkbox is now checked
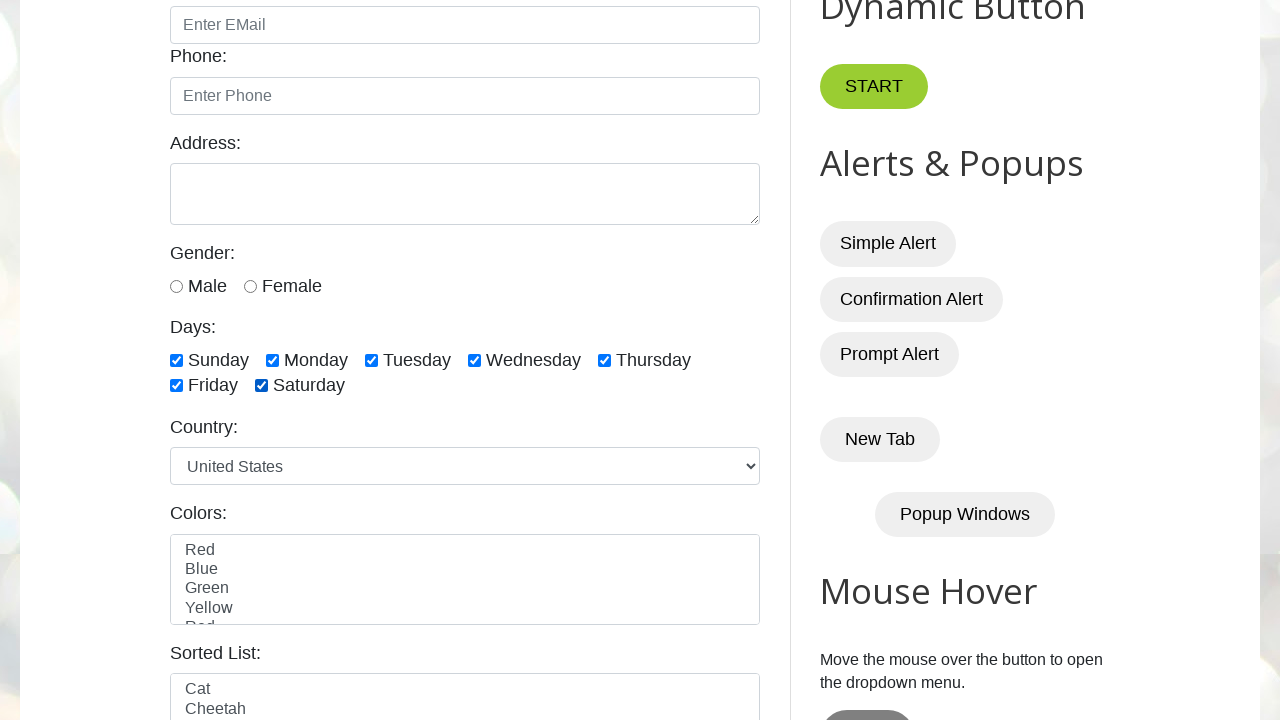

Verified Monday checkbox is now checked
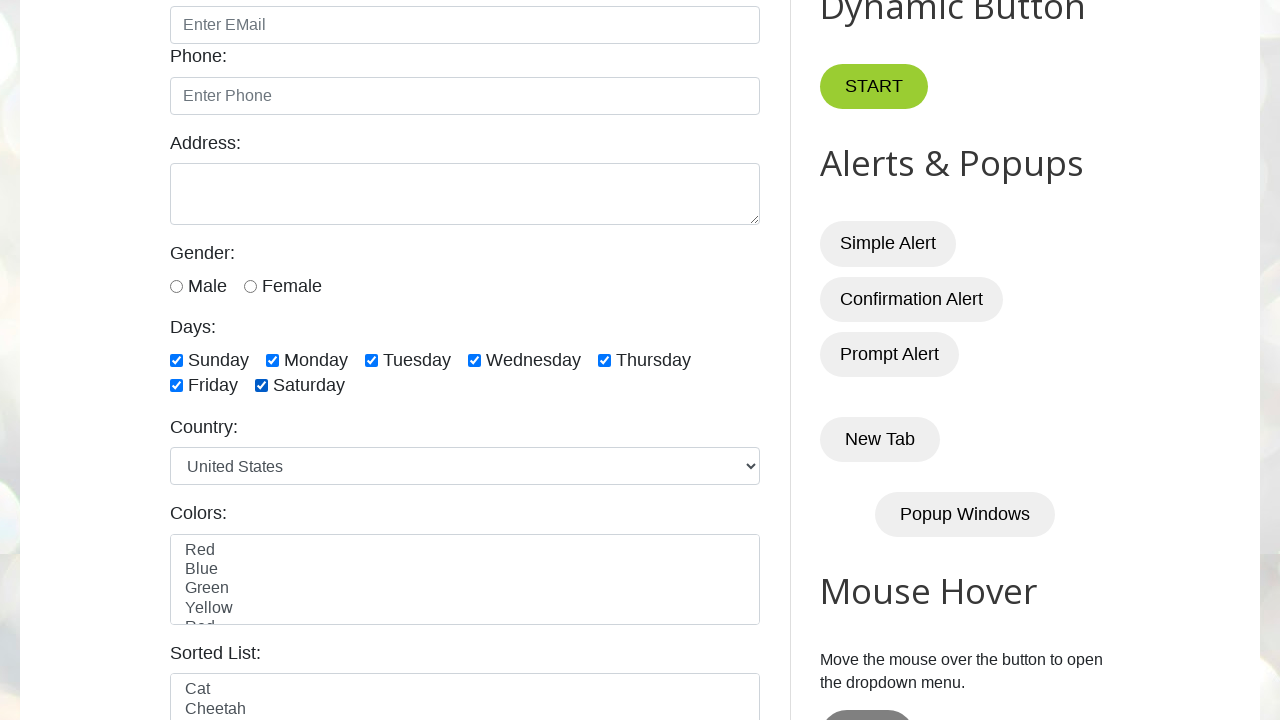

Verified Tuesday checkbox is now checked
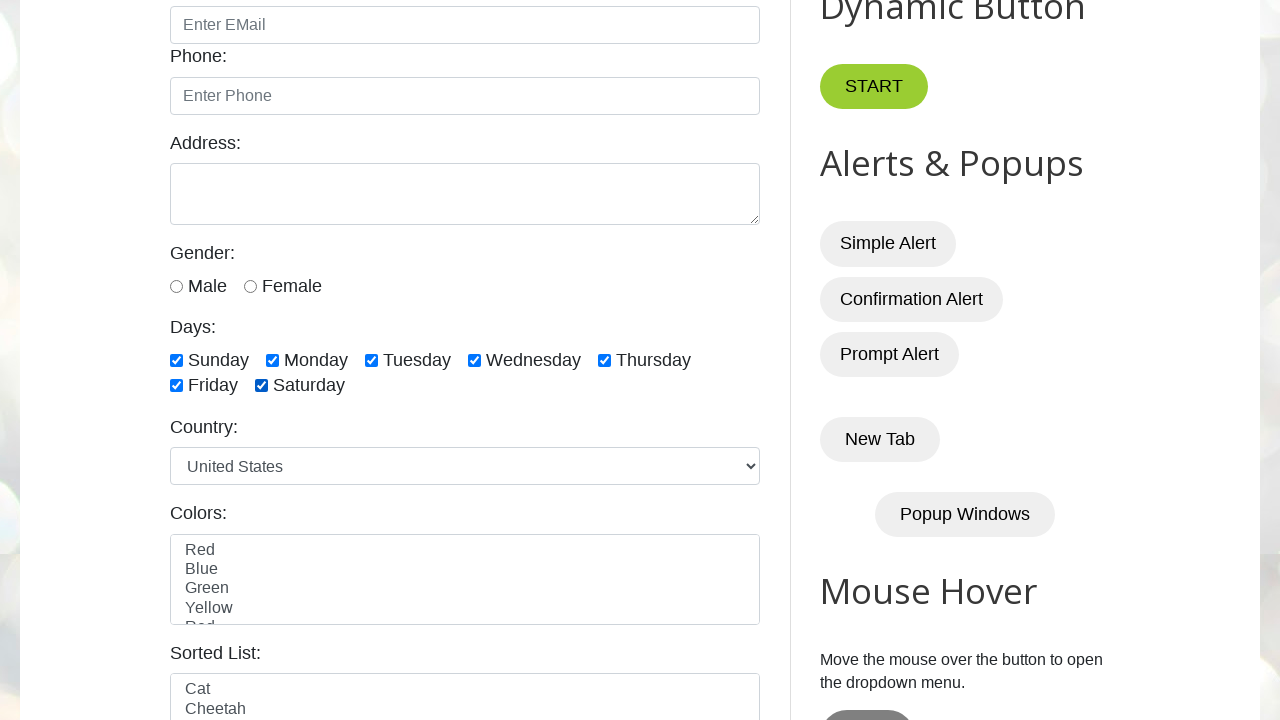

Verified Wednesday checkbox is now checked
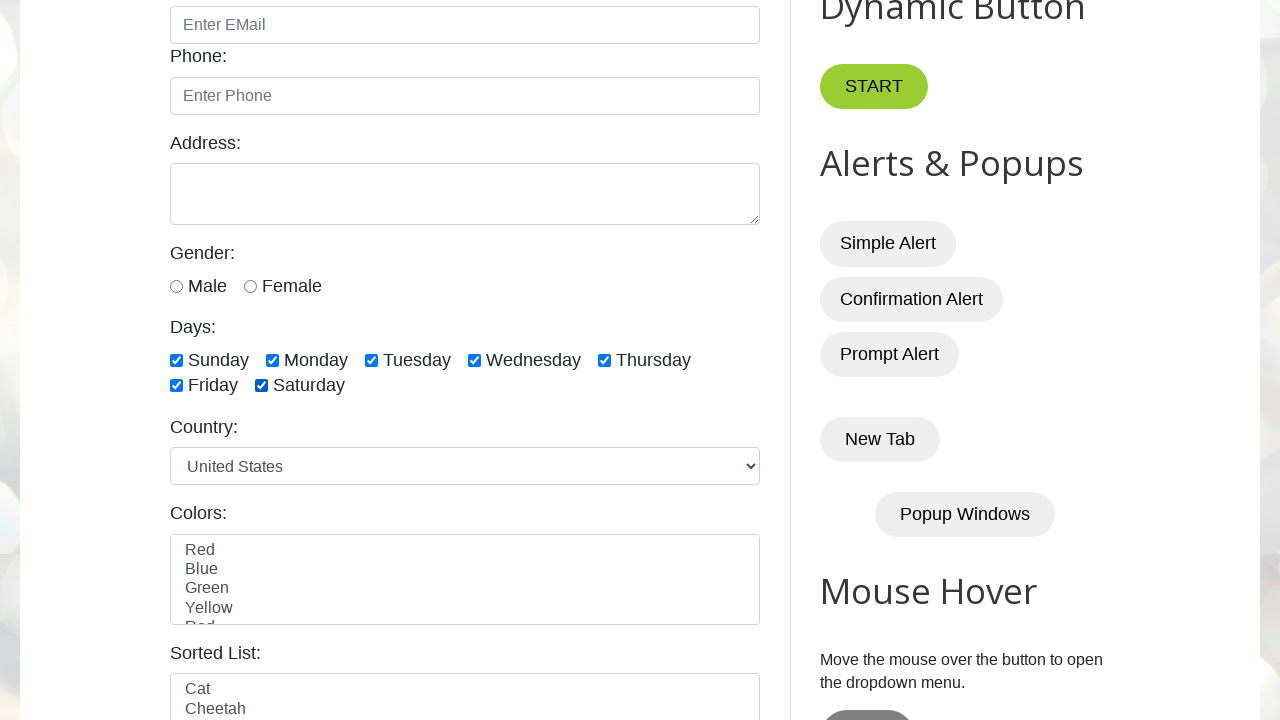

Verified Thursday checkbox is now checked
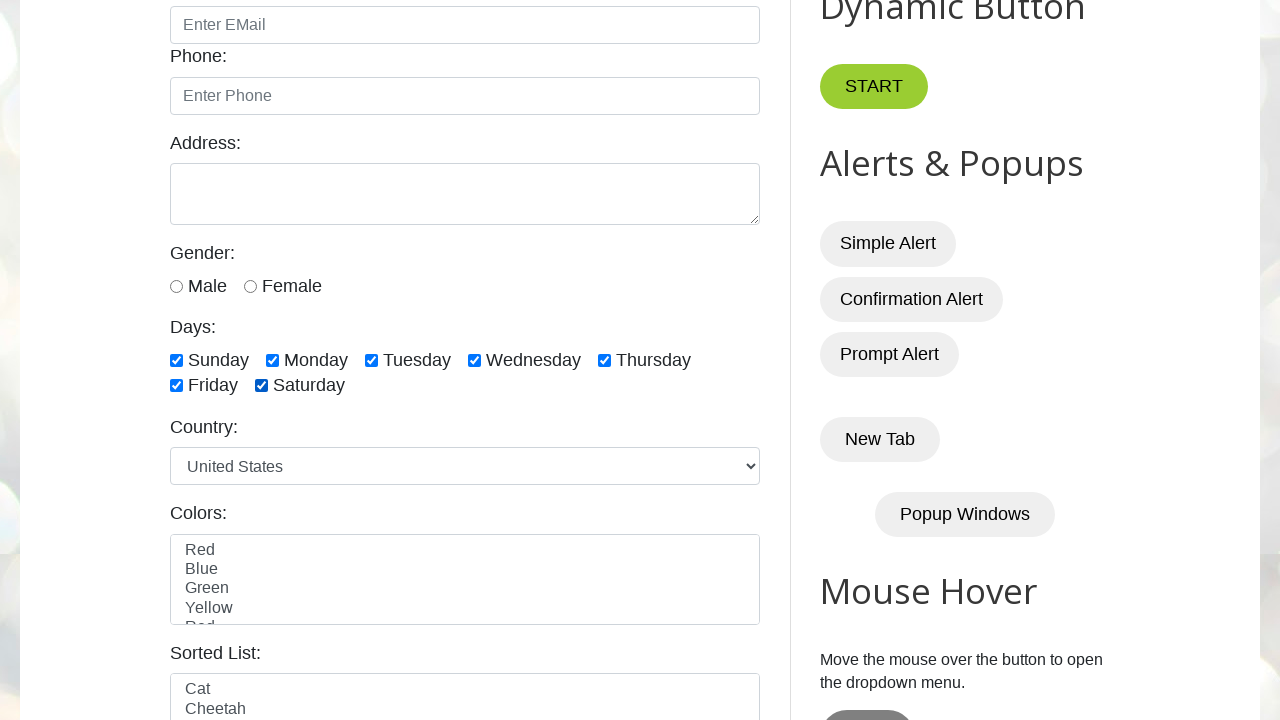

Verified Friday checkbox is now checked
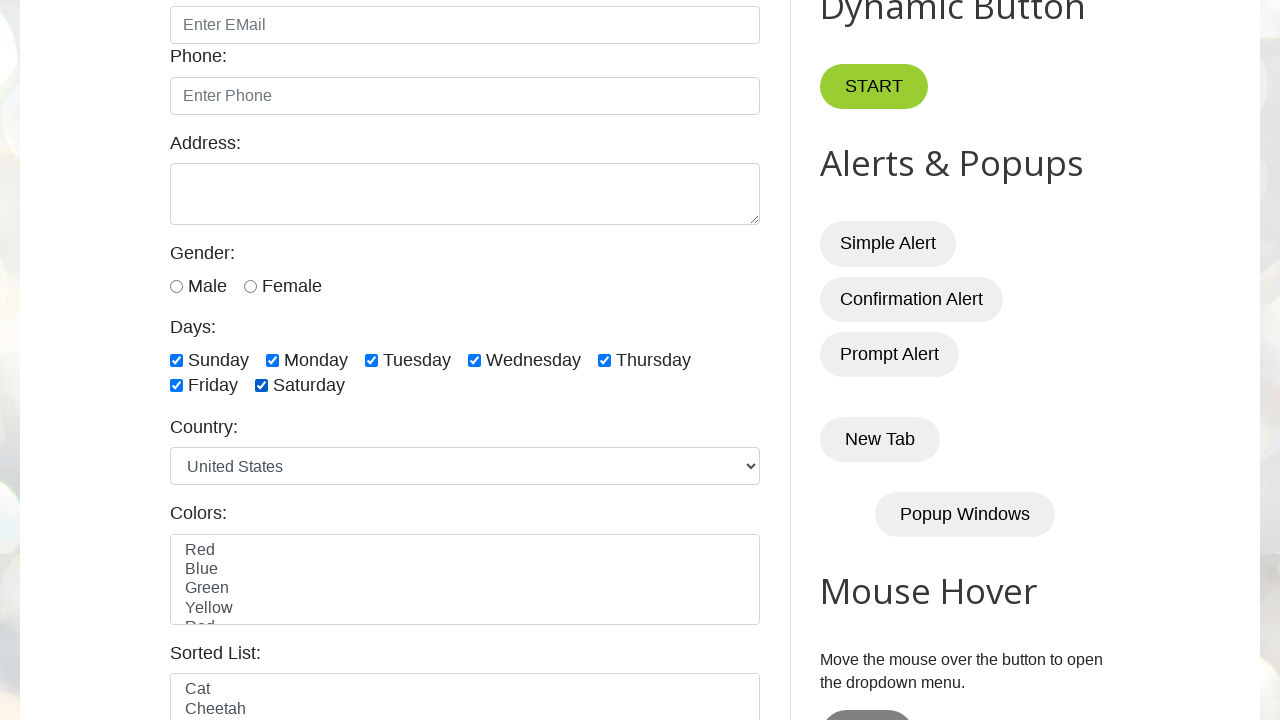

Verified Saturday checkbox is now checked
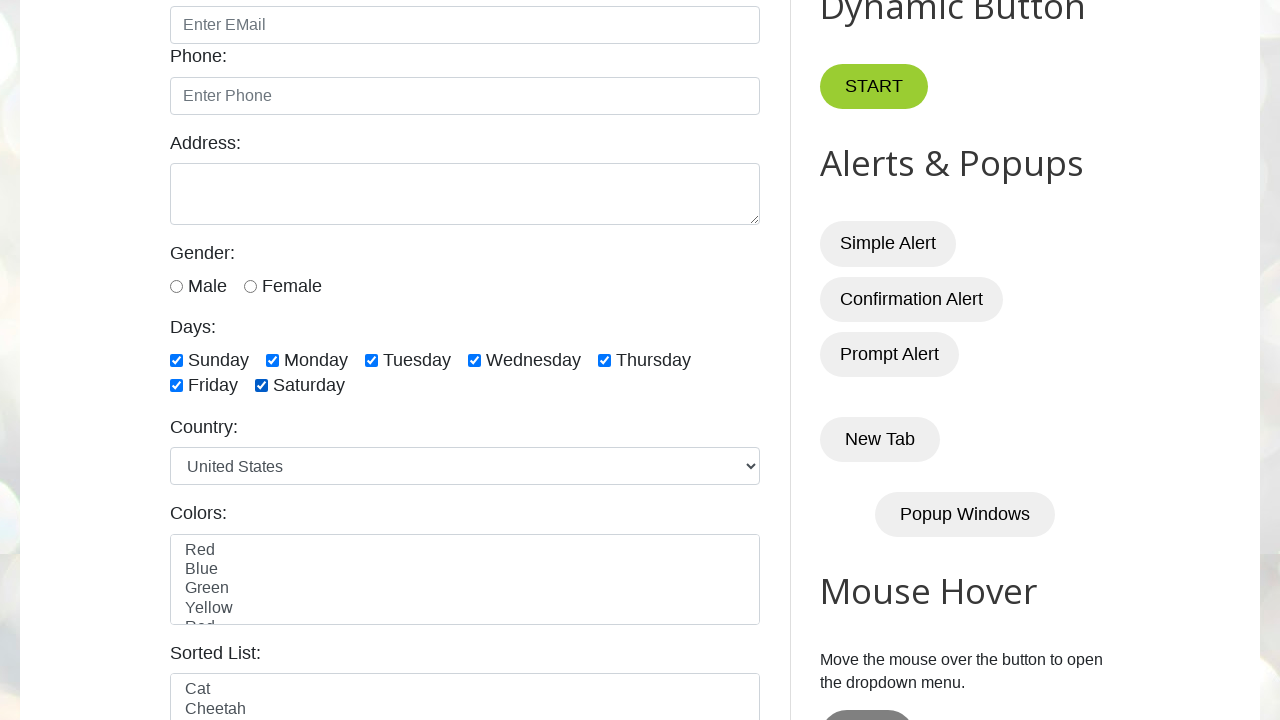

Clicked Sunday checkbox to uncheck it at (176, 360) on #sunday
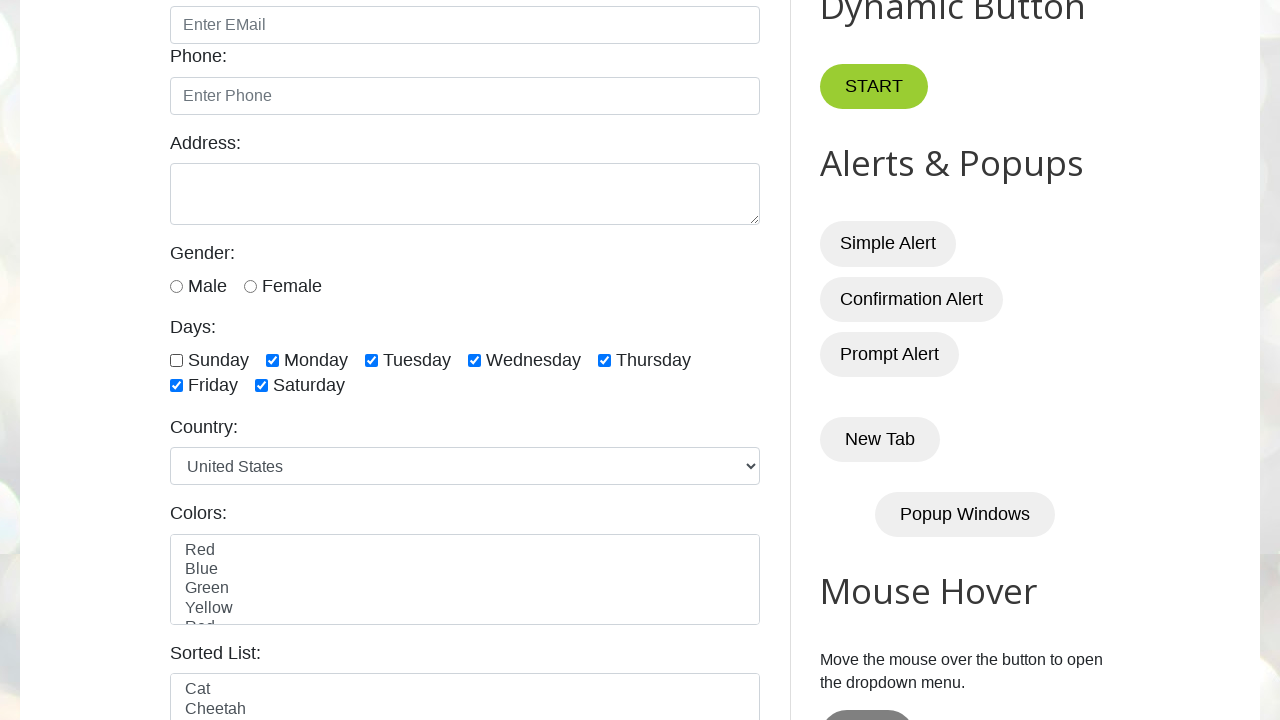

Clicked Monday checkbox to uncheck it at (272, 360) on #monday
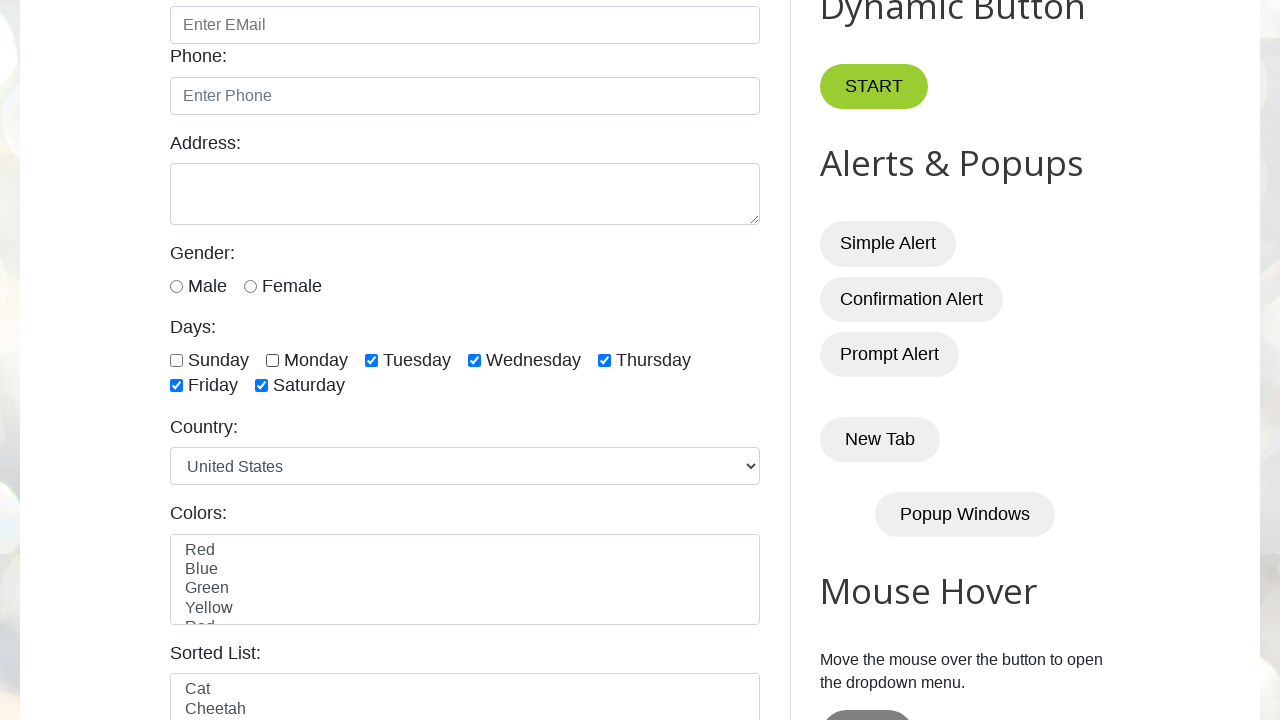

Clicked Tuesday checkbox to uncheck it at (372, 360) on #tuesday
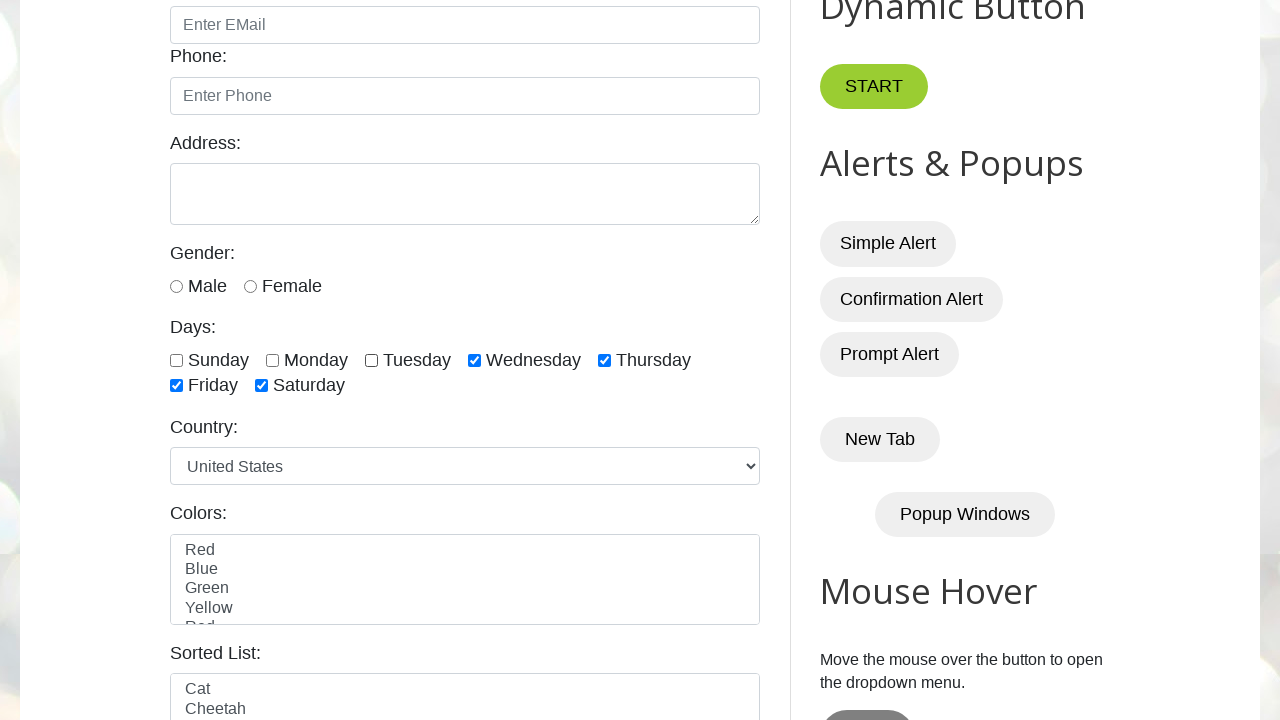

Clicked Wednesday checkbox to uncheck it at (474, 360) on #wednesday
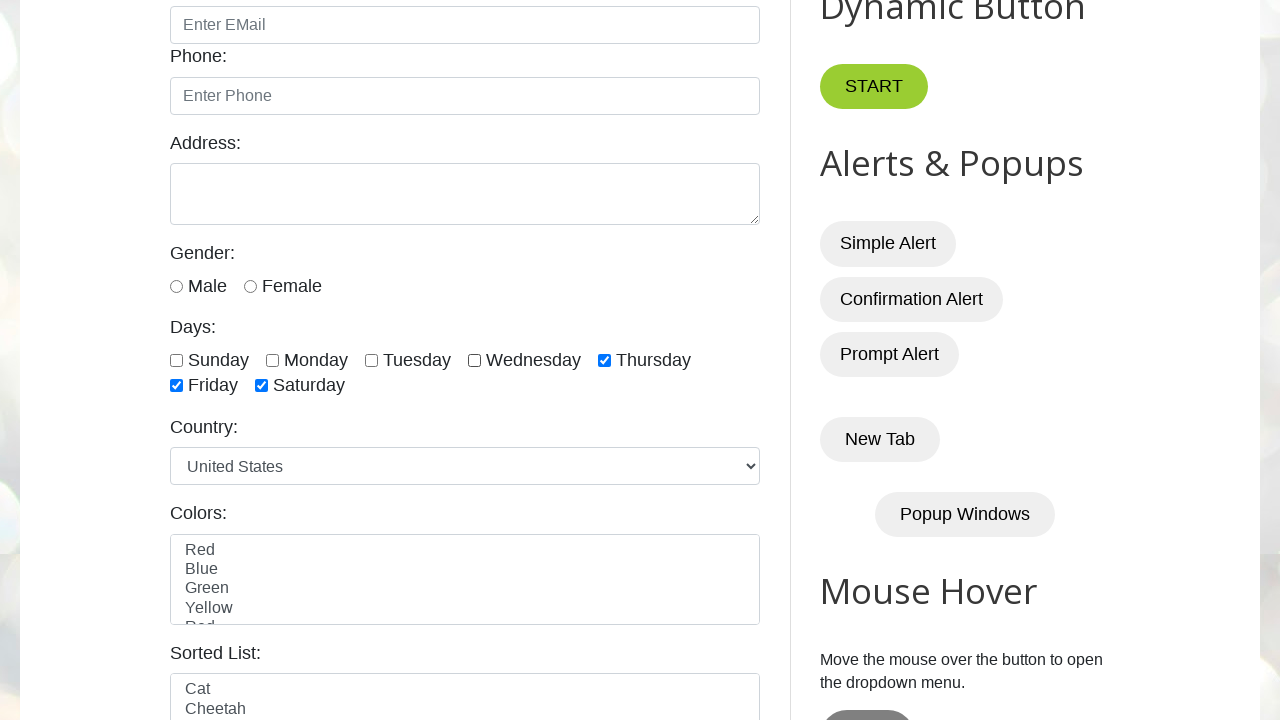

Clicked Thursday checkbox to uncheck it at (604, 360) on #thursday
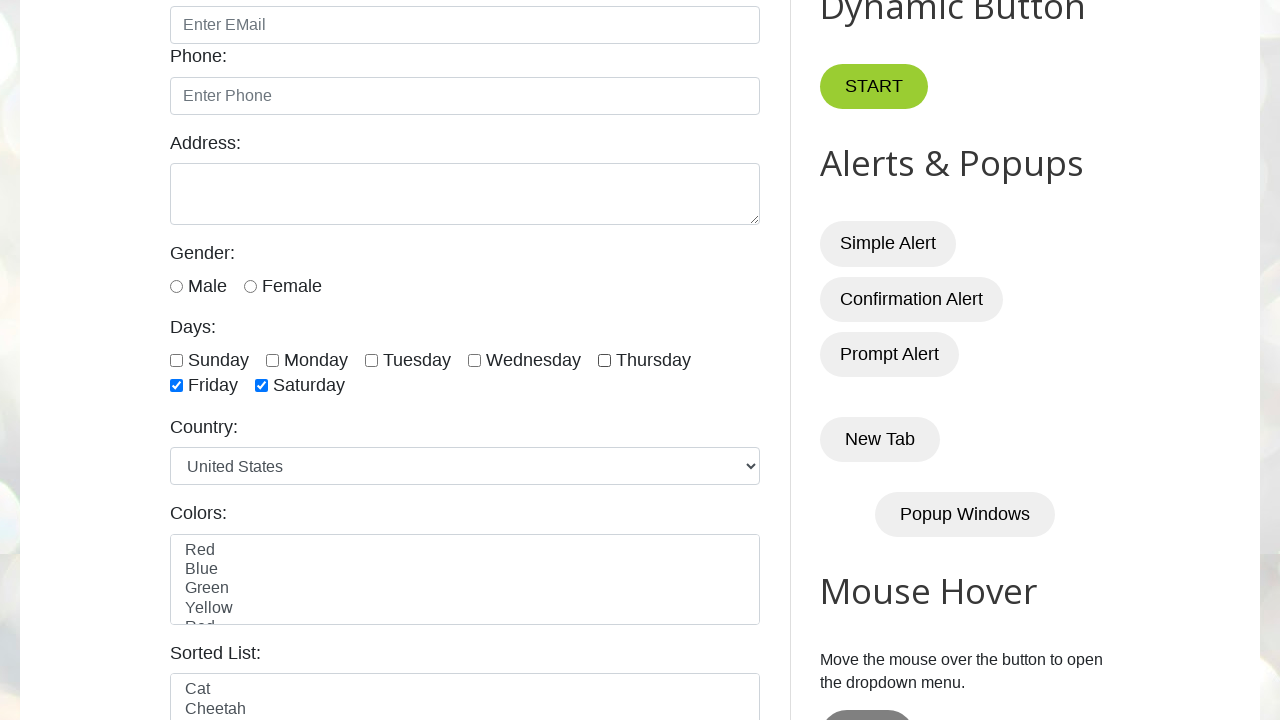

Clicked Friday checkbox to uncheck it at (176, 386) on #friday
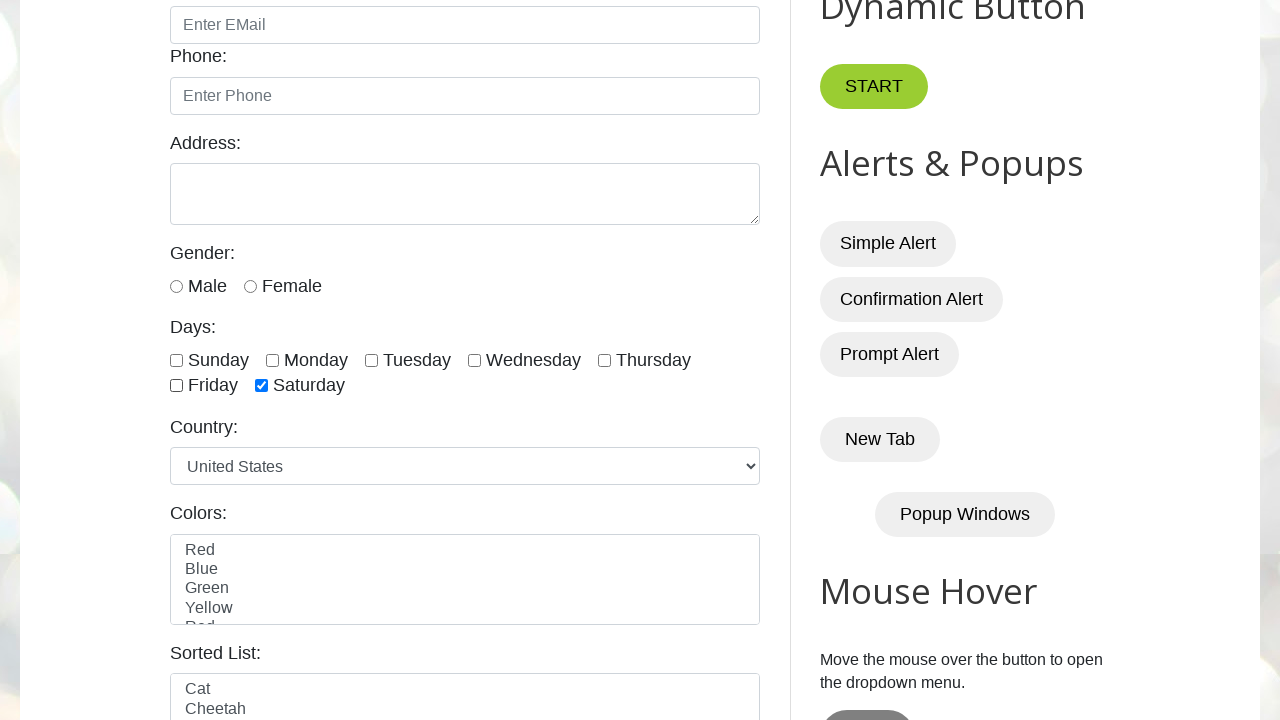

Clicked Saturday checkbox to uncheck it at (262, 386) on #saturday
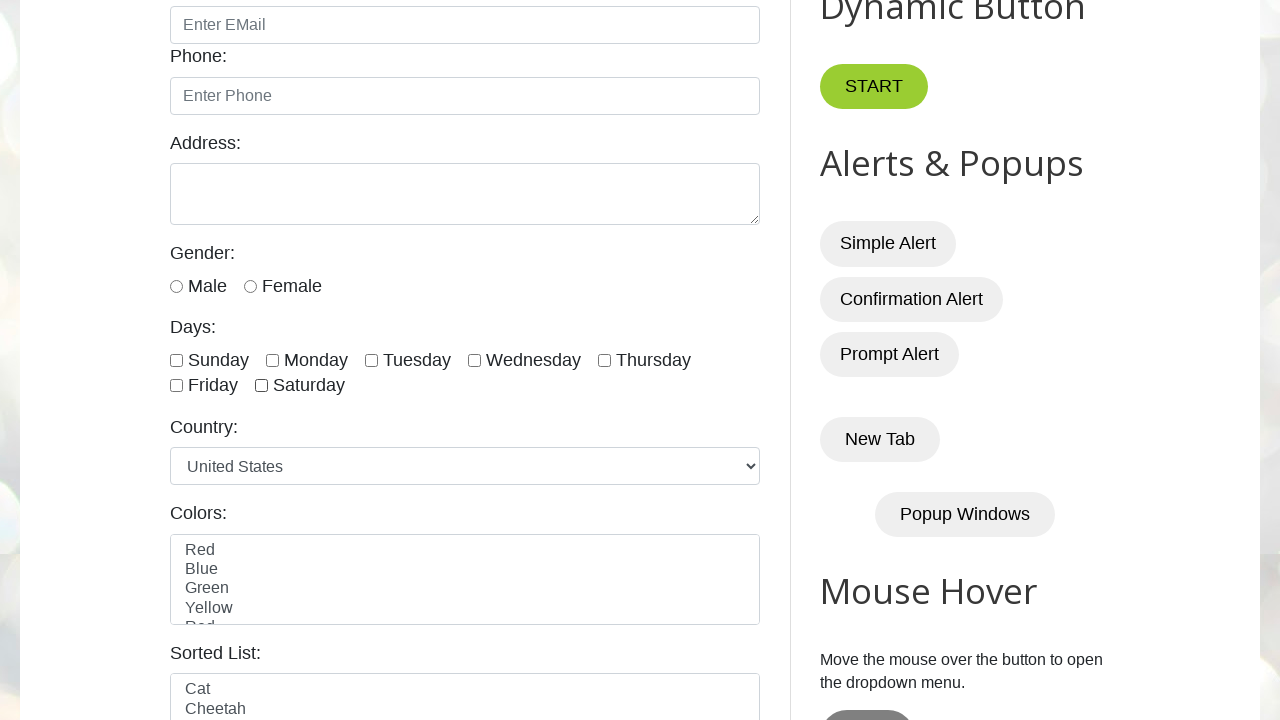

Verified Sunday checkbox is now unchecked
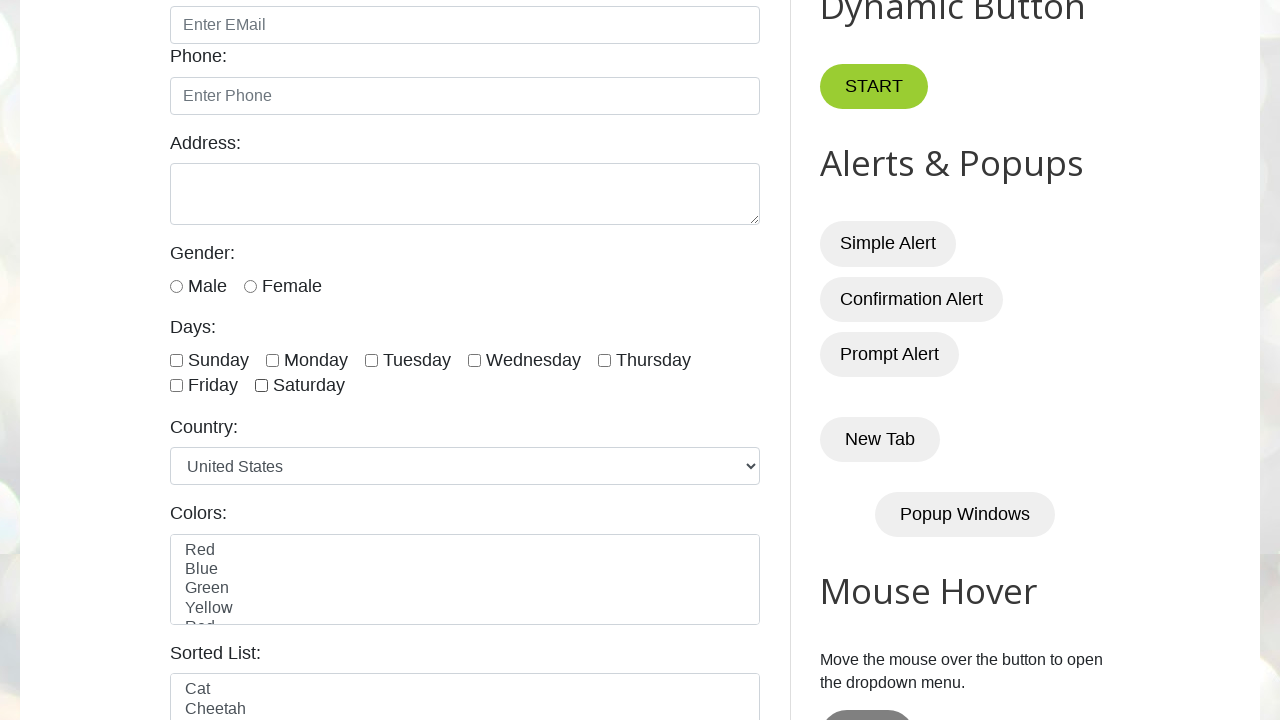

Verified Monday checkbox is now unchecked
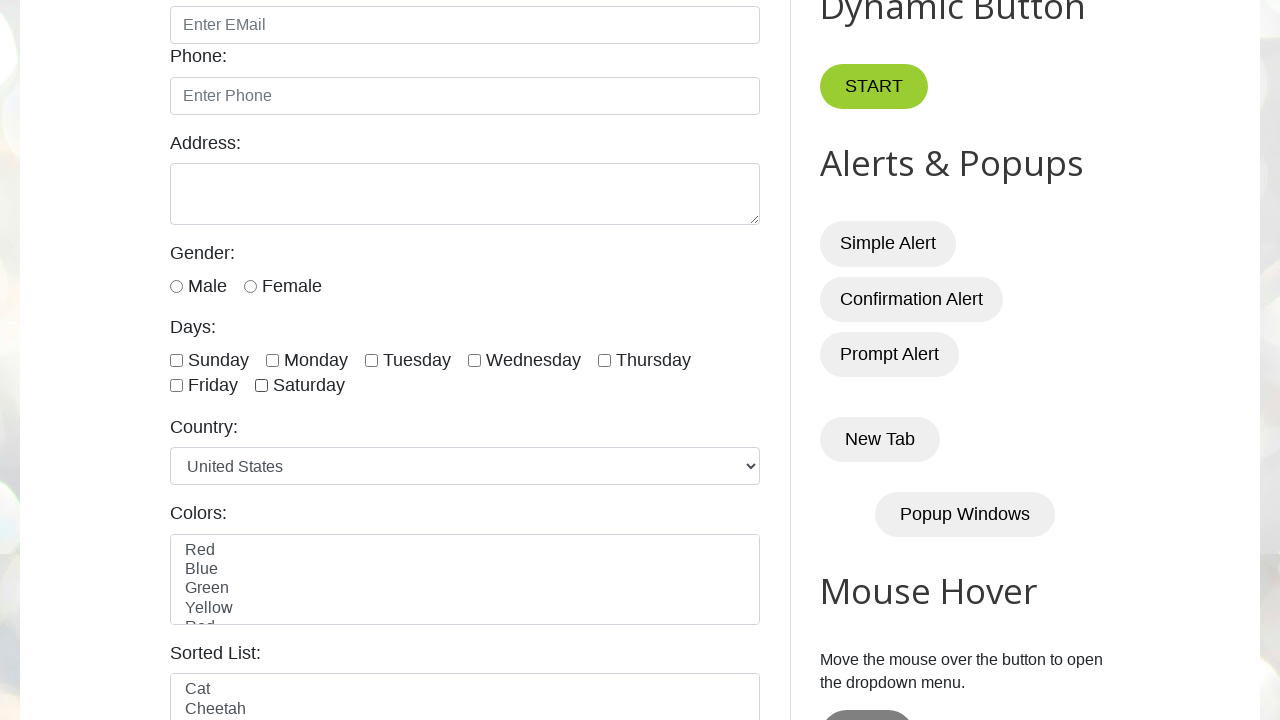

Verified Tuesday checkbox is now unchecked
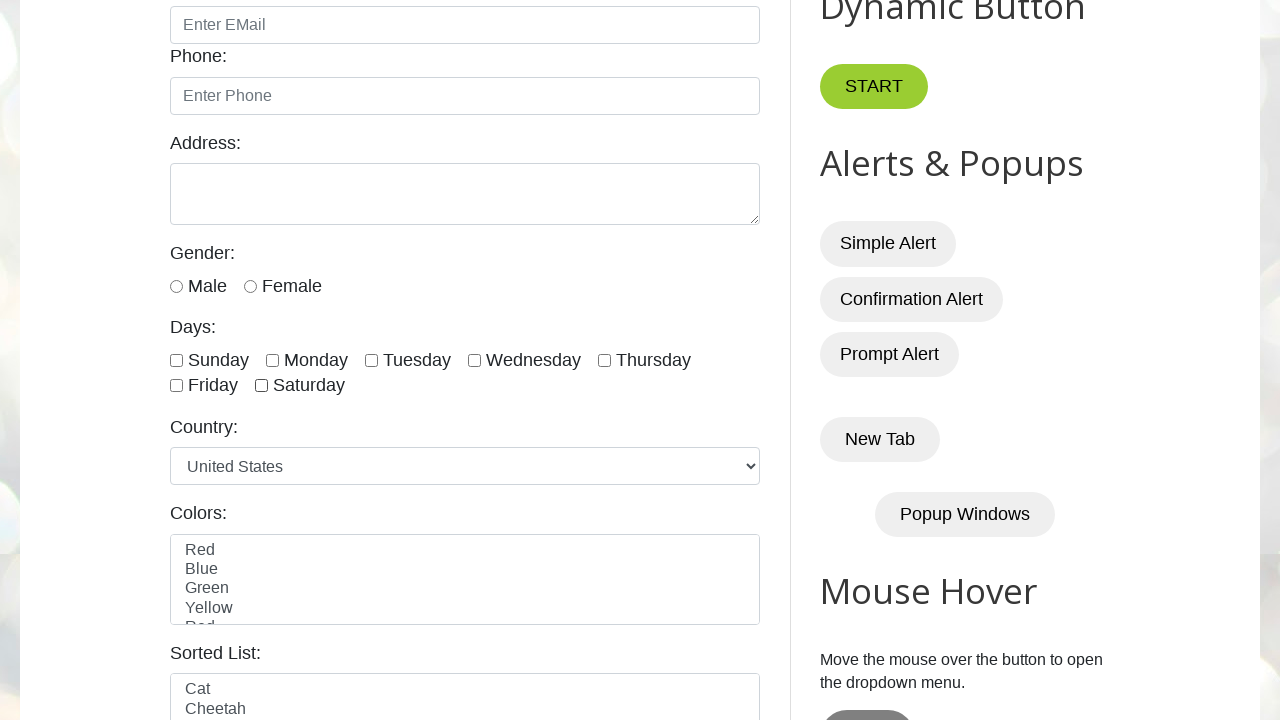

Verified Wednesday checkbox is now unchecked
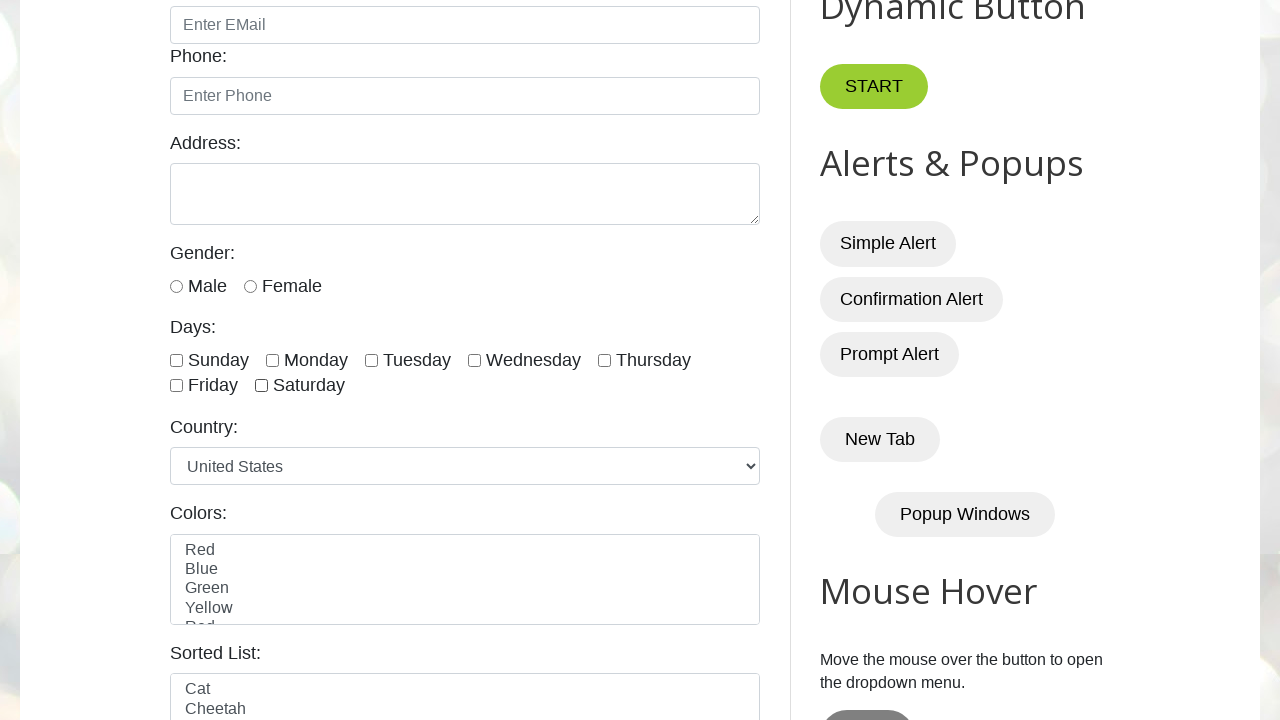

Verified Thursday checkbox is now unchecked
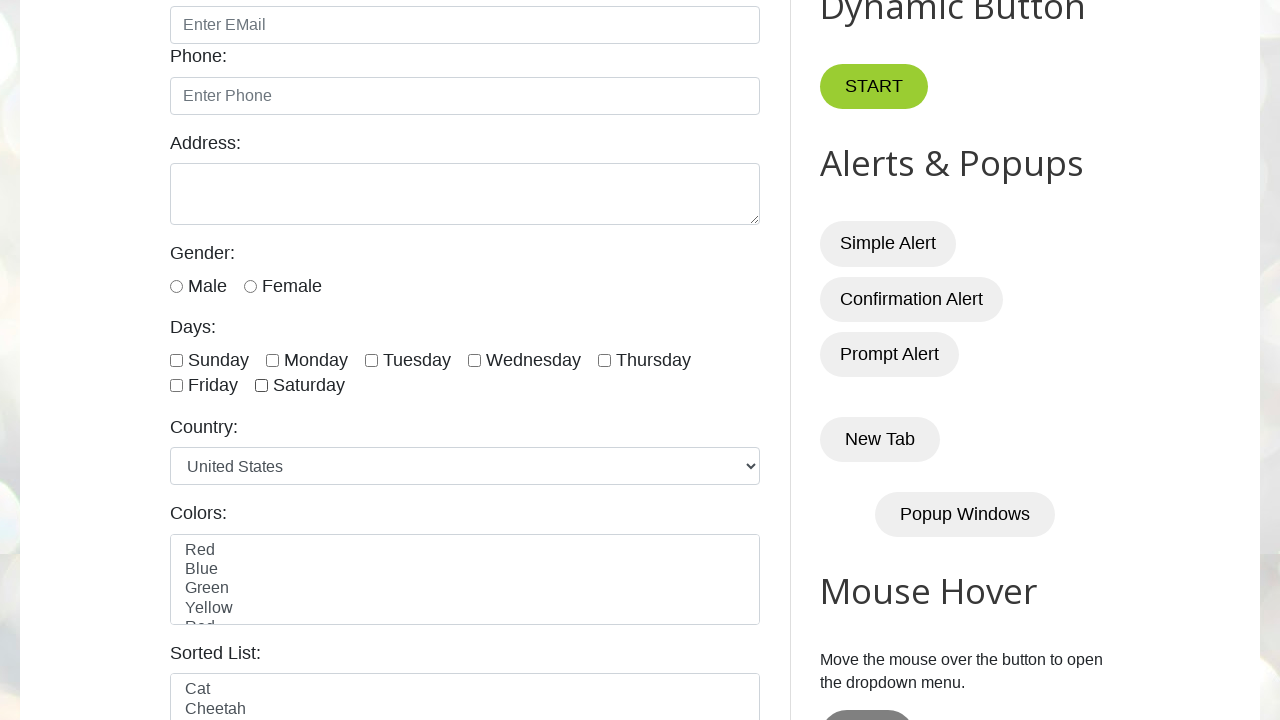

Verified Friday checkbox is now unchecked
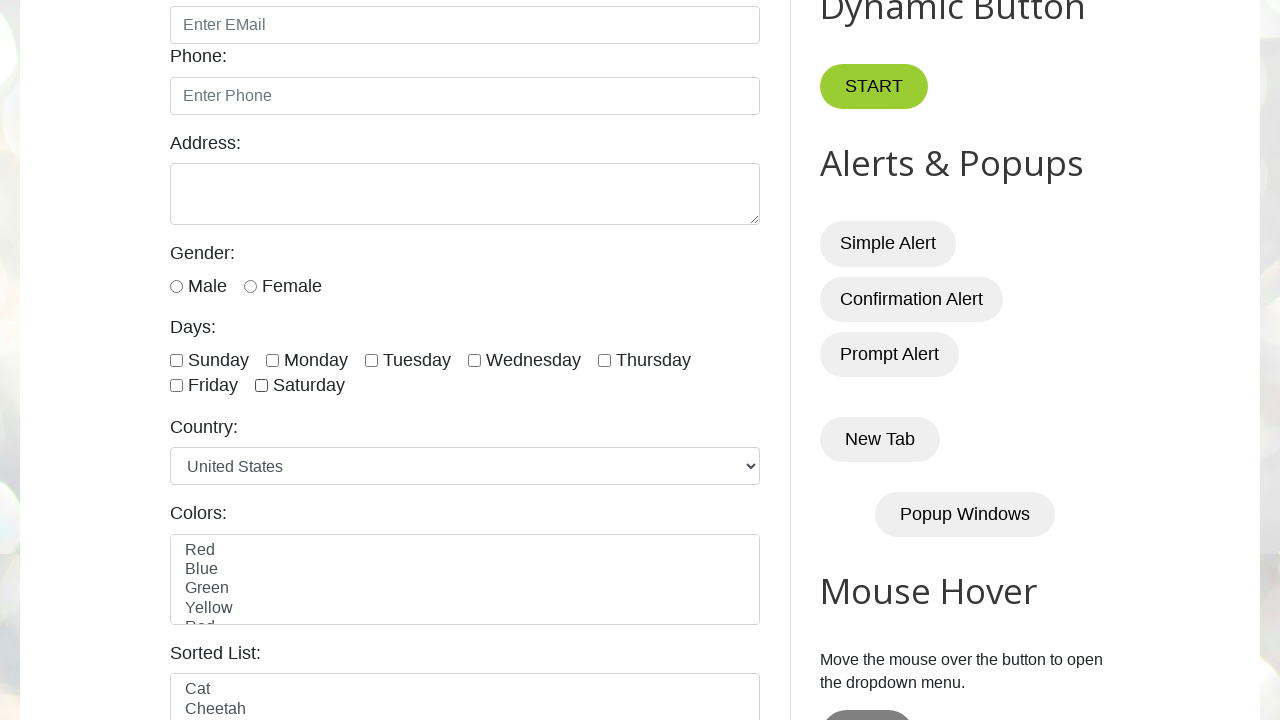

Verified Saturday checkbox is now unchecked
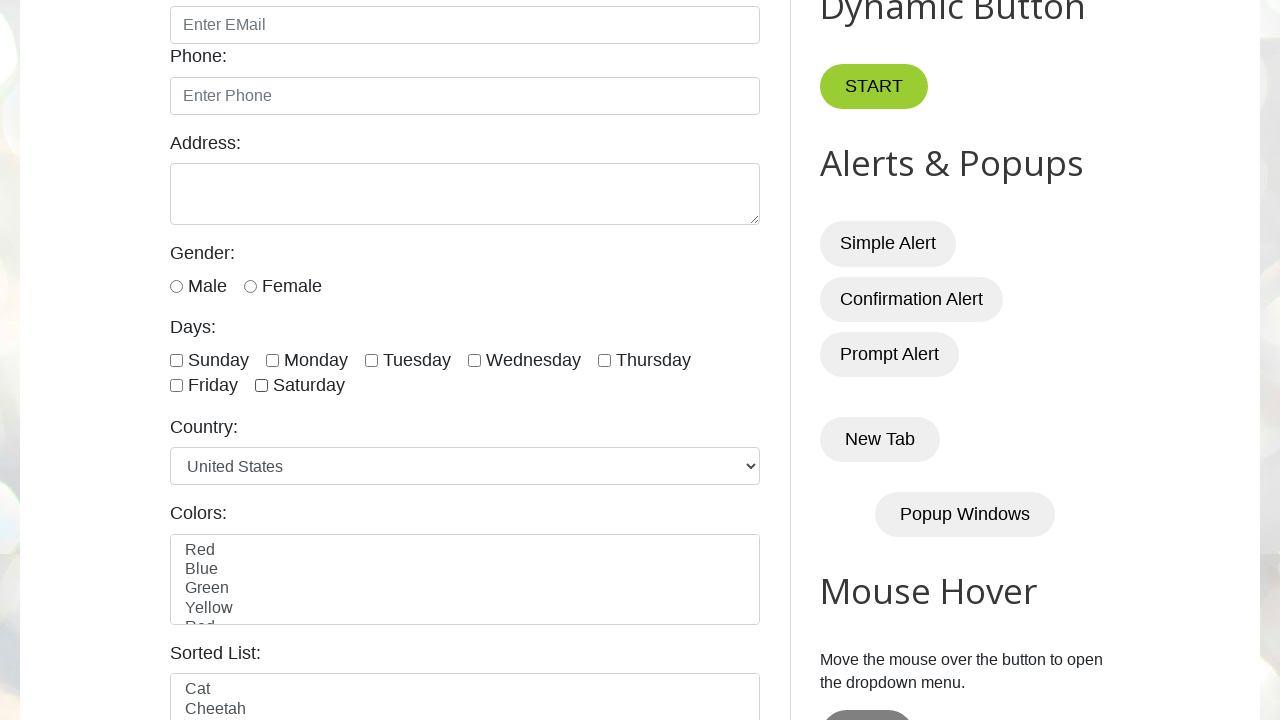

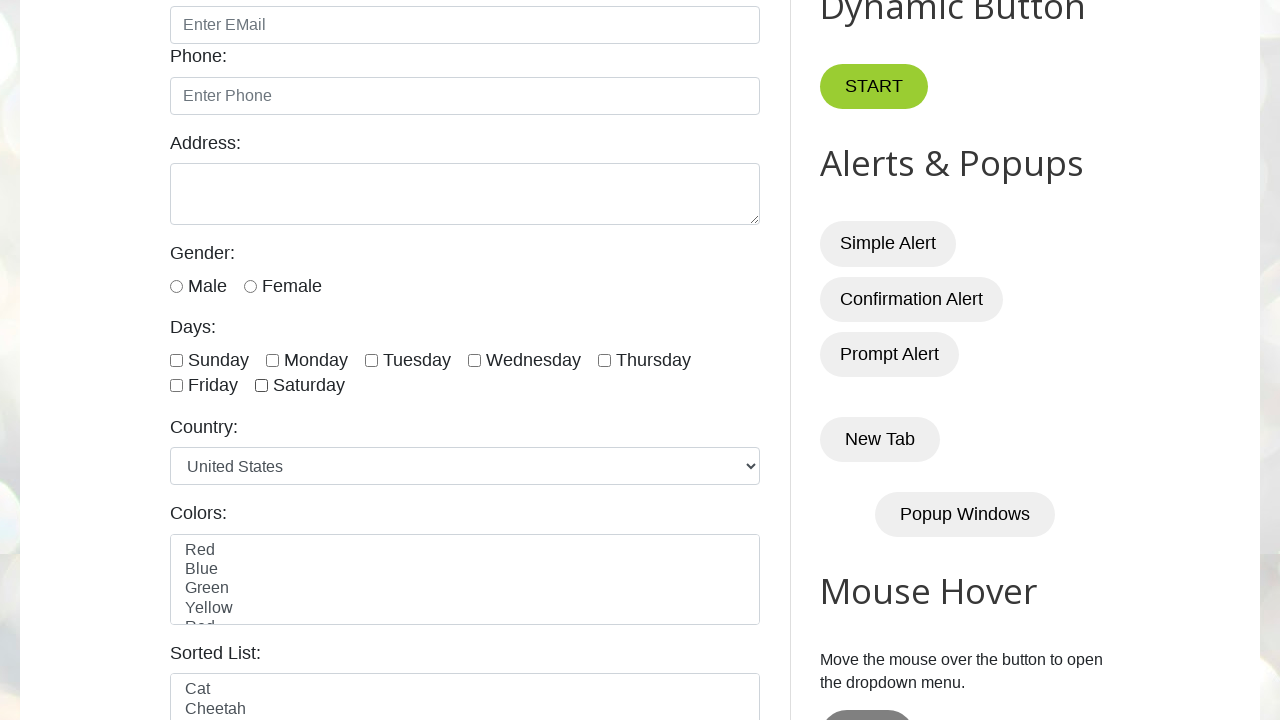